Tests confirm dialog handling by filling a name field and dismissing the confirm dialog

Starting URL: https://rahulshettyacademy.com/AutomationPractice/

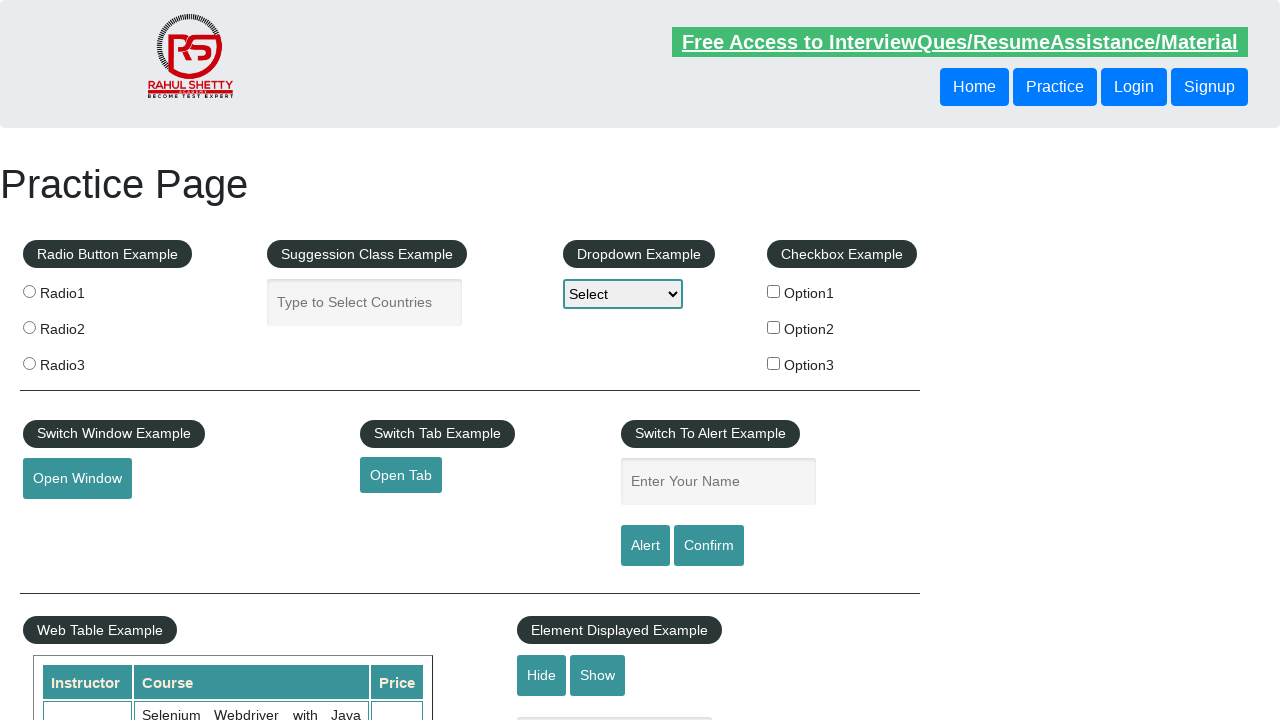

Filled name field with 'Robert Chen' on #name
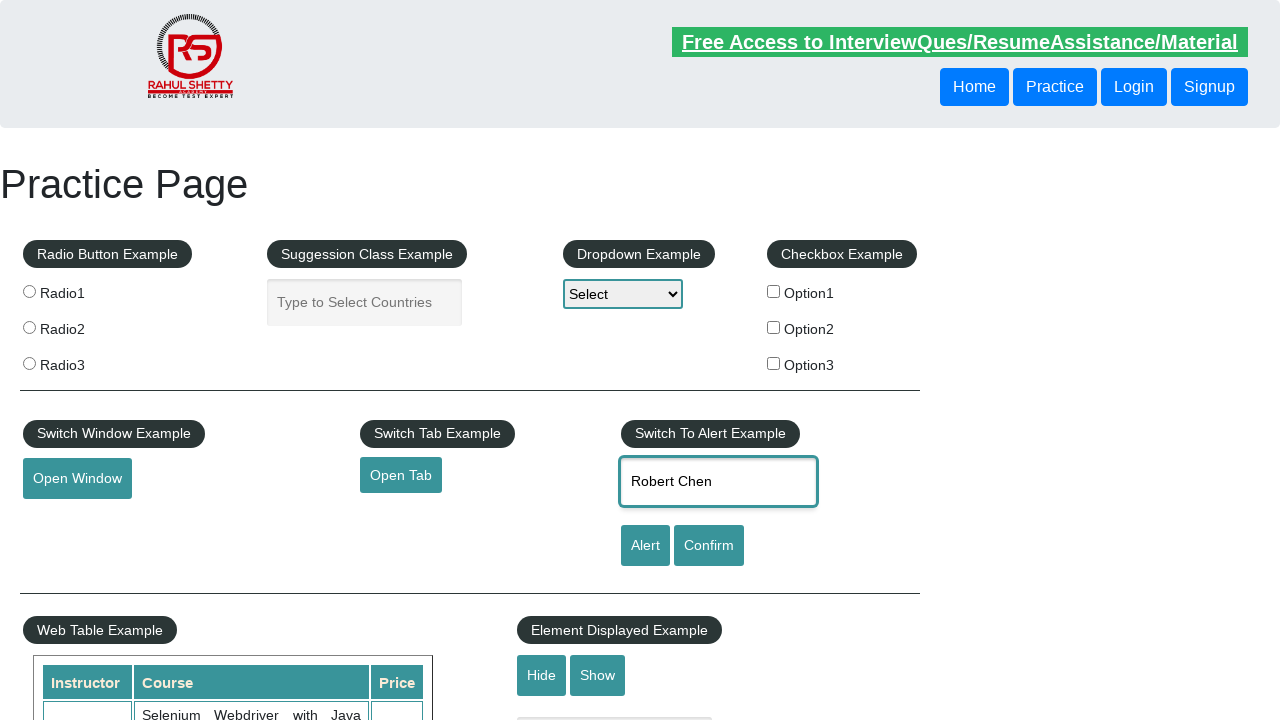

Set up dialog handler to dismiss confirm alerts
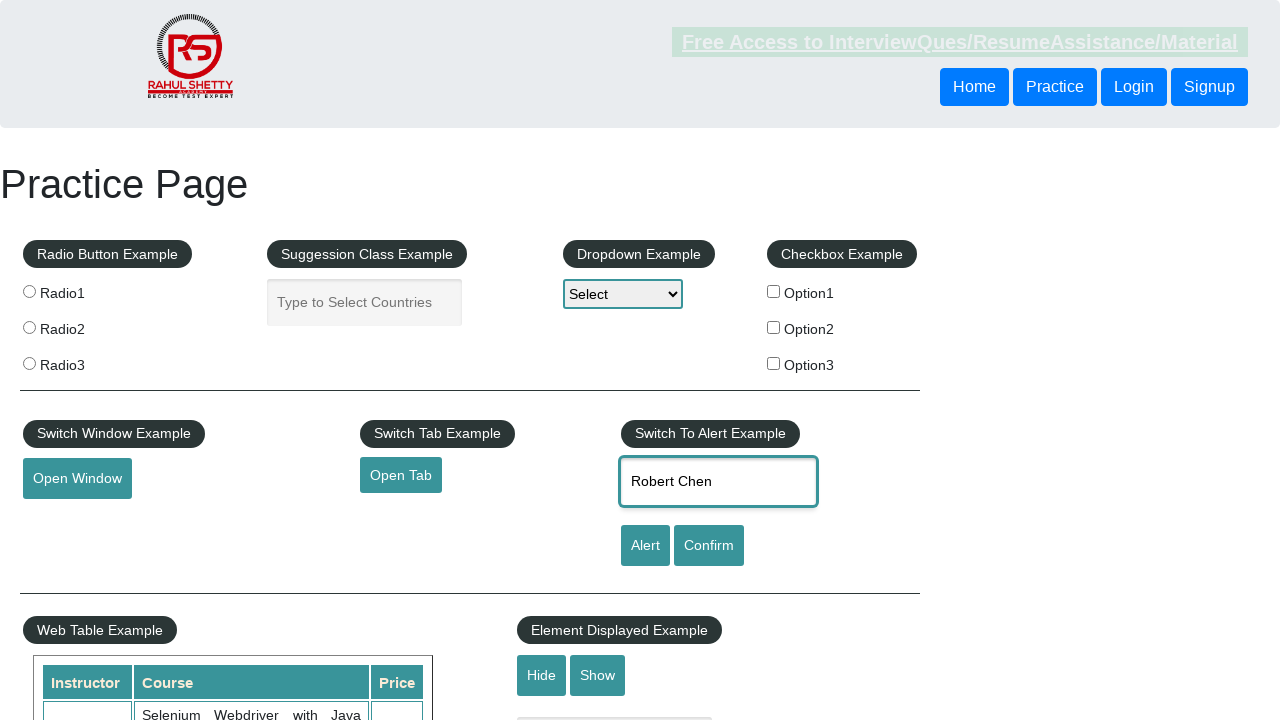

Clicked confirm button to trigger alert at (709, 546) on #confirmbtn
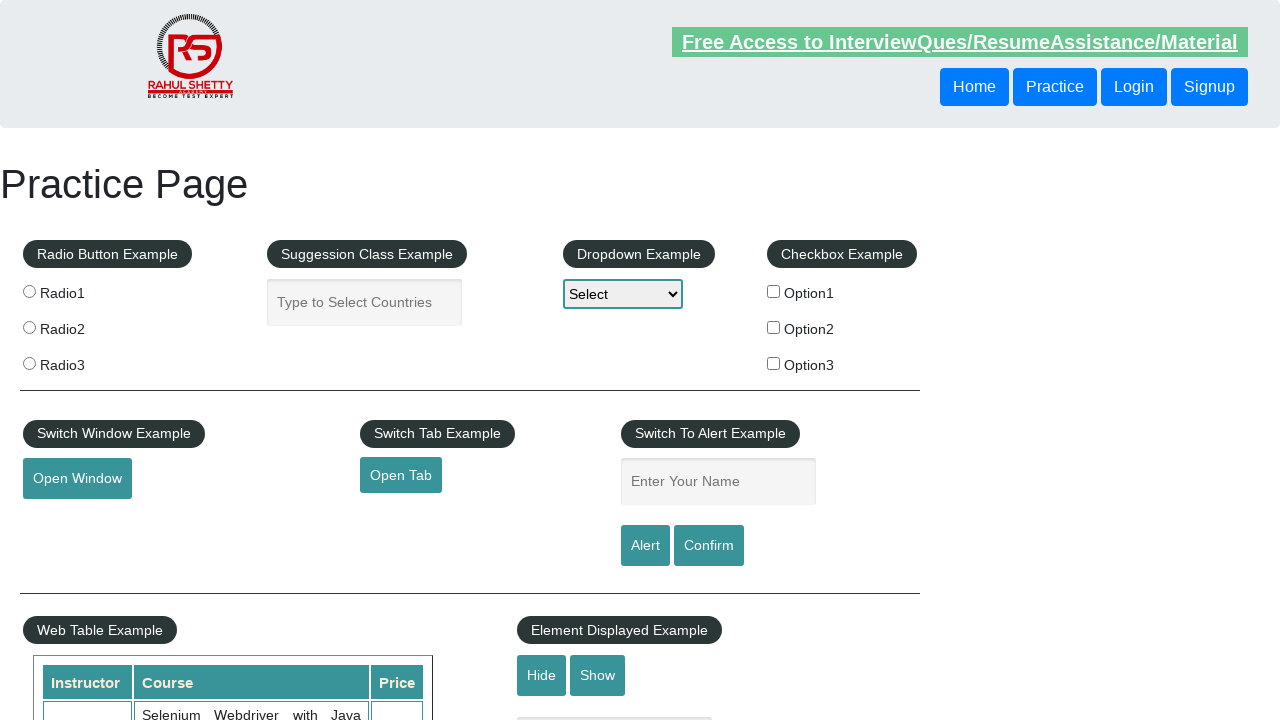

Waited for dialog to be dismissed
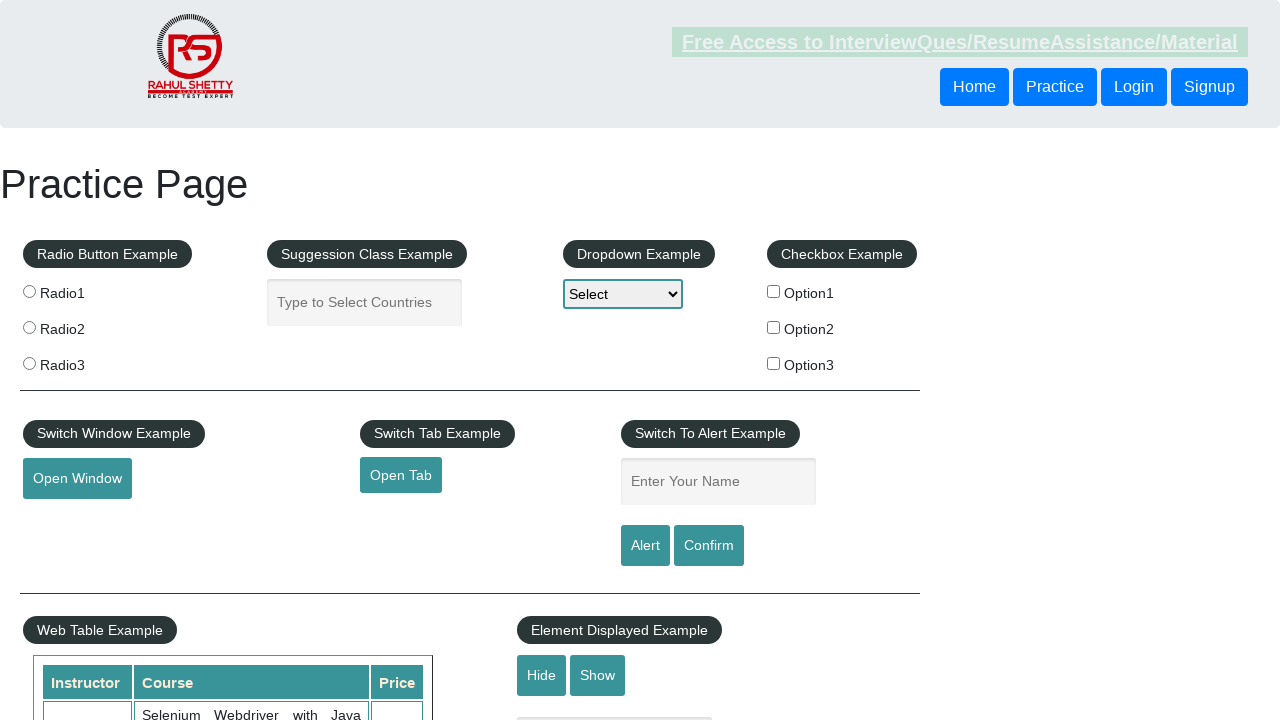

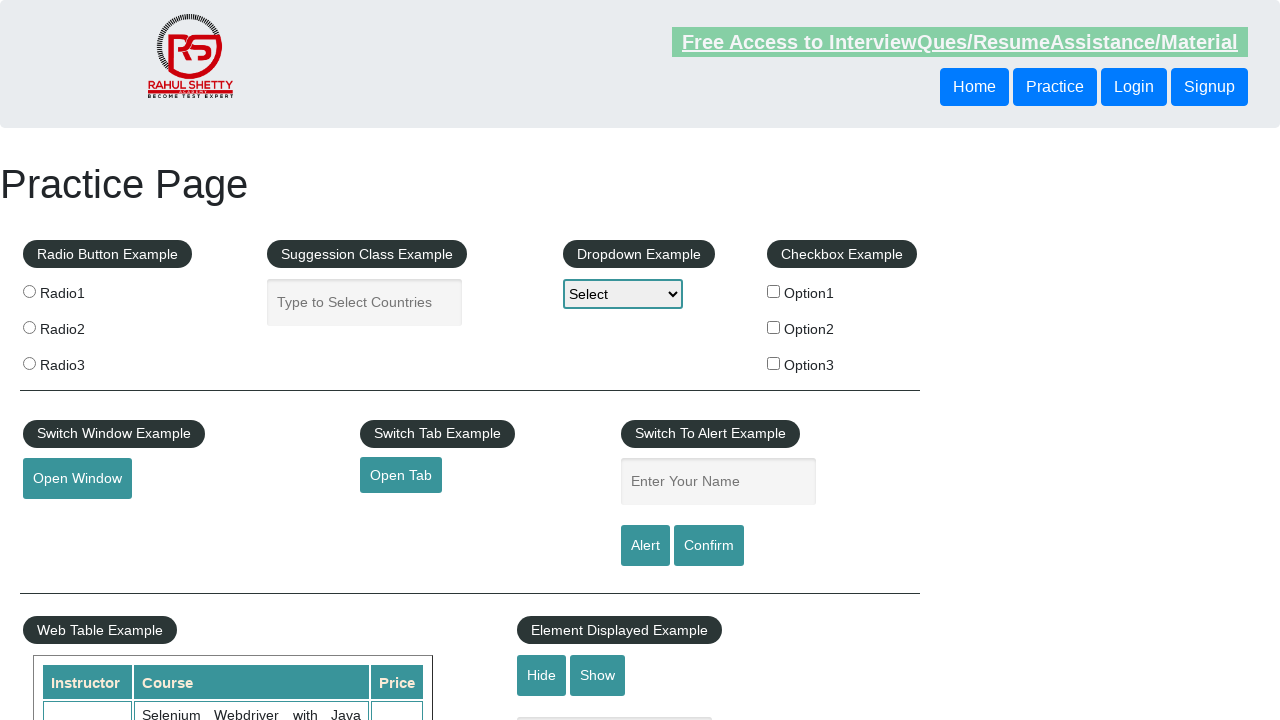